Tests checkbox selection by clicking the first checkbox and verifying it becomes selected.

Starting URL: https://the-internet.herokuapp.com/checkboxes

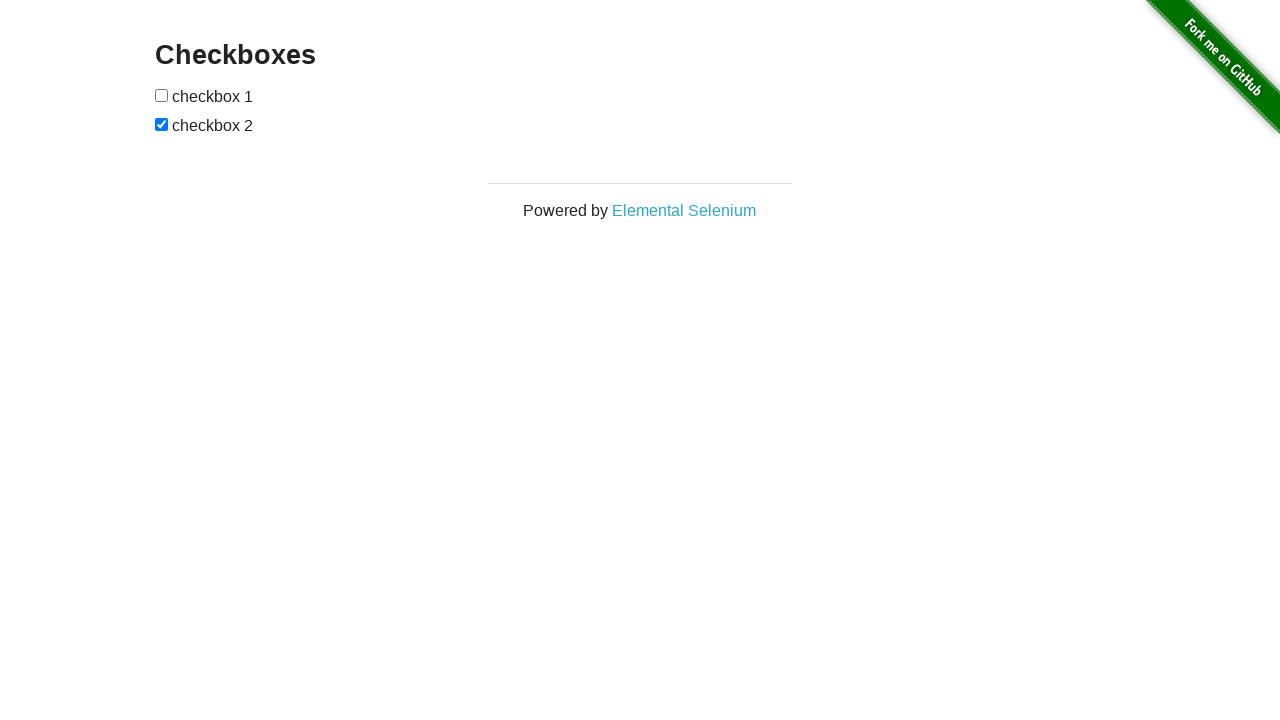

Clicked the first checkbox at (162, 95) on input[type='checkbox']:nth-of-type(1)
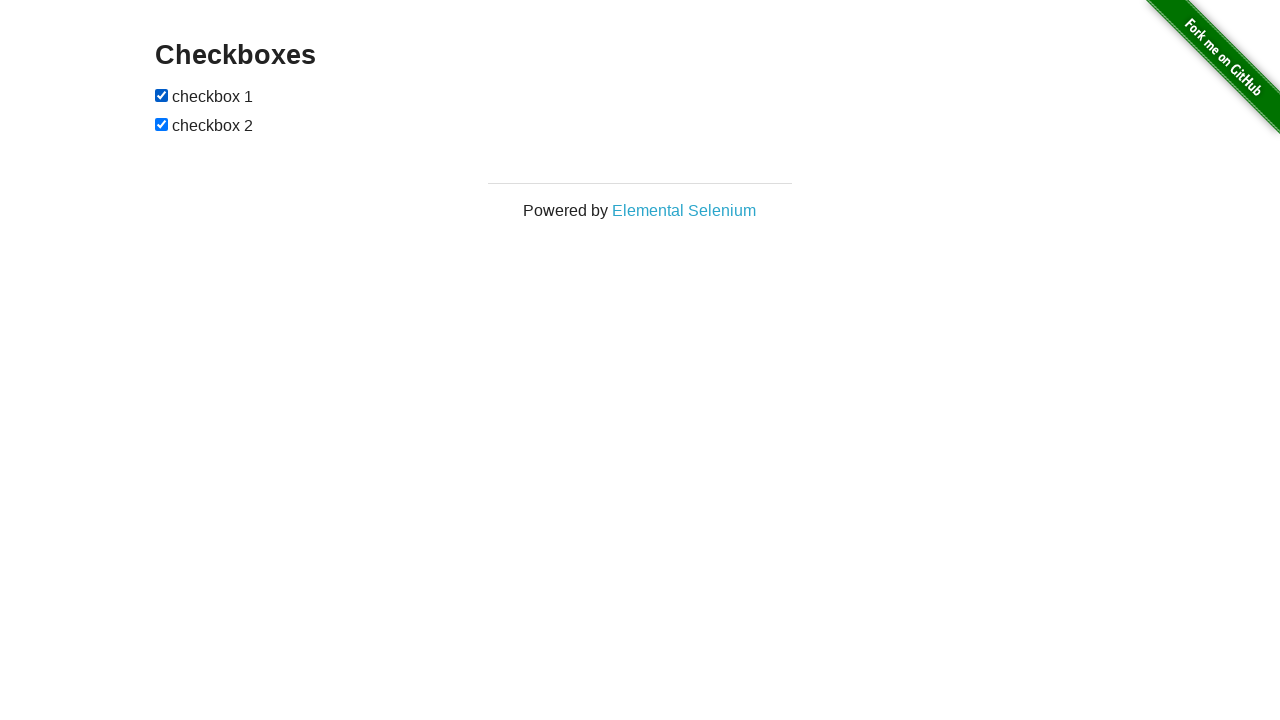

Verified the first checkbox is now selected
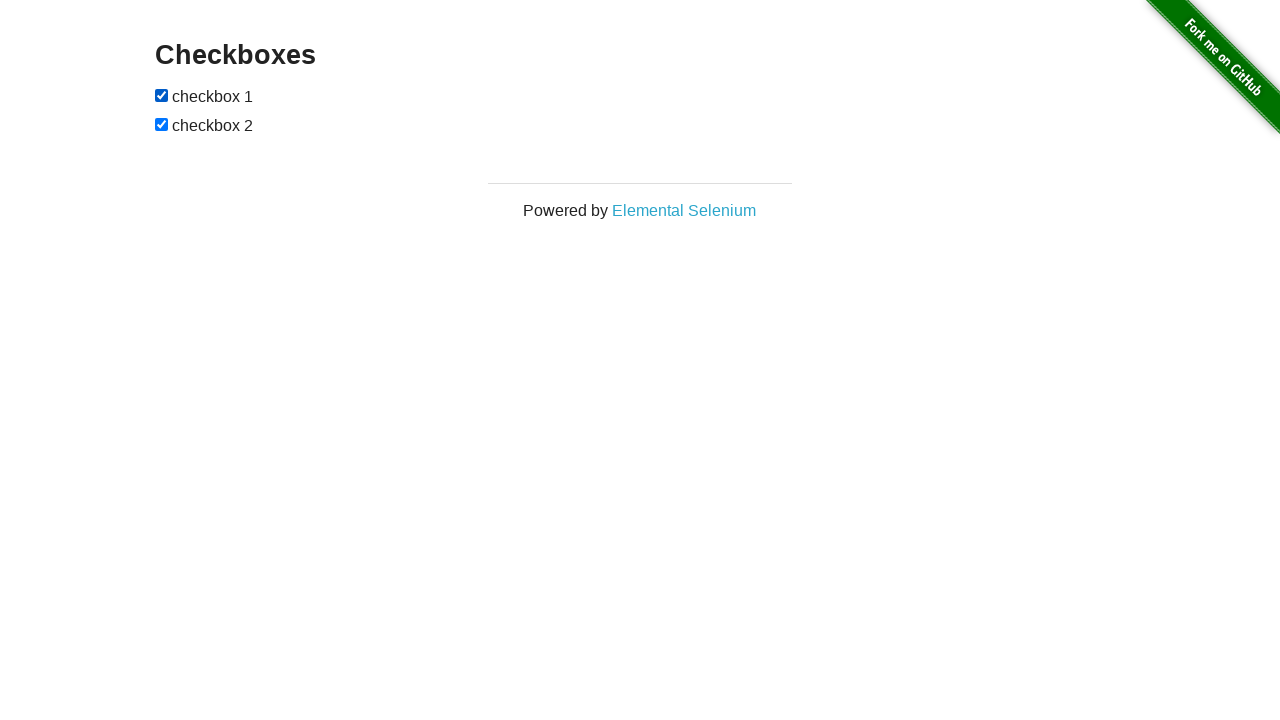

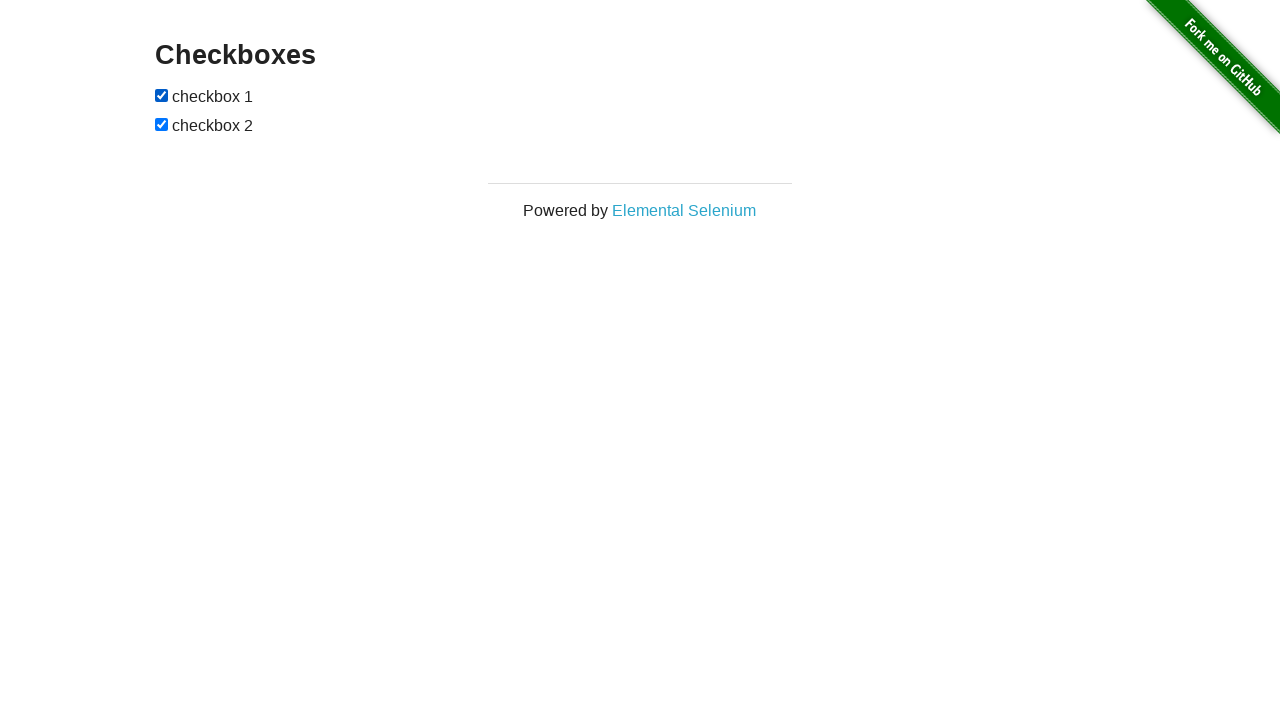